Tests a registration form by filling in first name, last name, and email fields in the first block, then submitting the form and verifying the success message

Starting URL: http://suninjuly.github.io/registration1.html

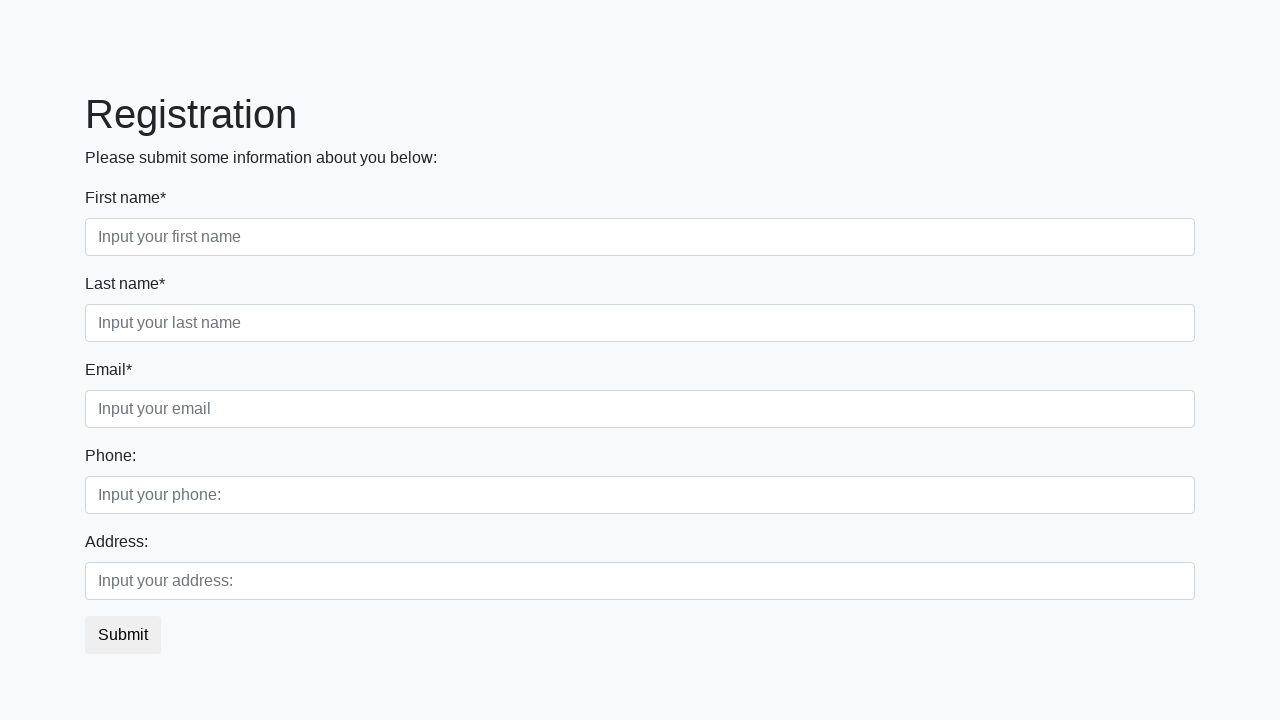

Filled first name field with 'Ivan' on .first_block .form-control.first
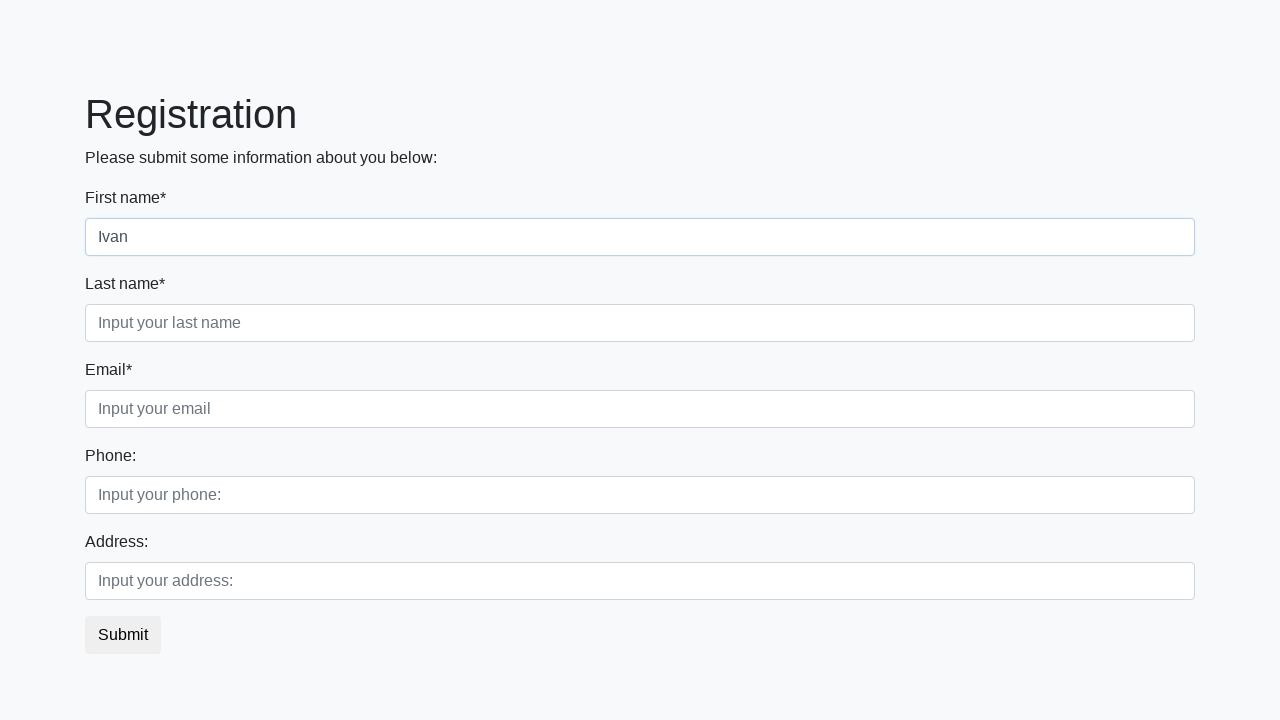

Filled last name field with 'Petrov' on .first_block .form-control.second
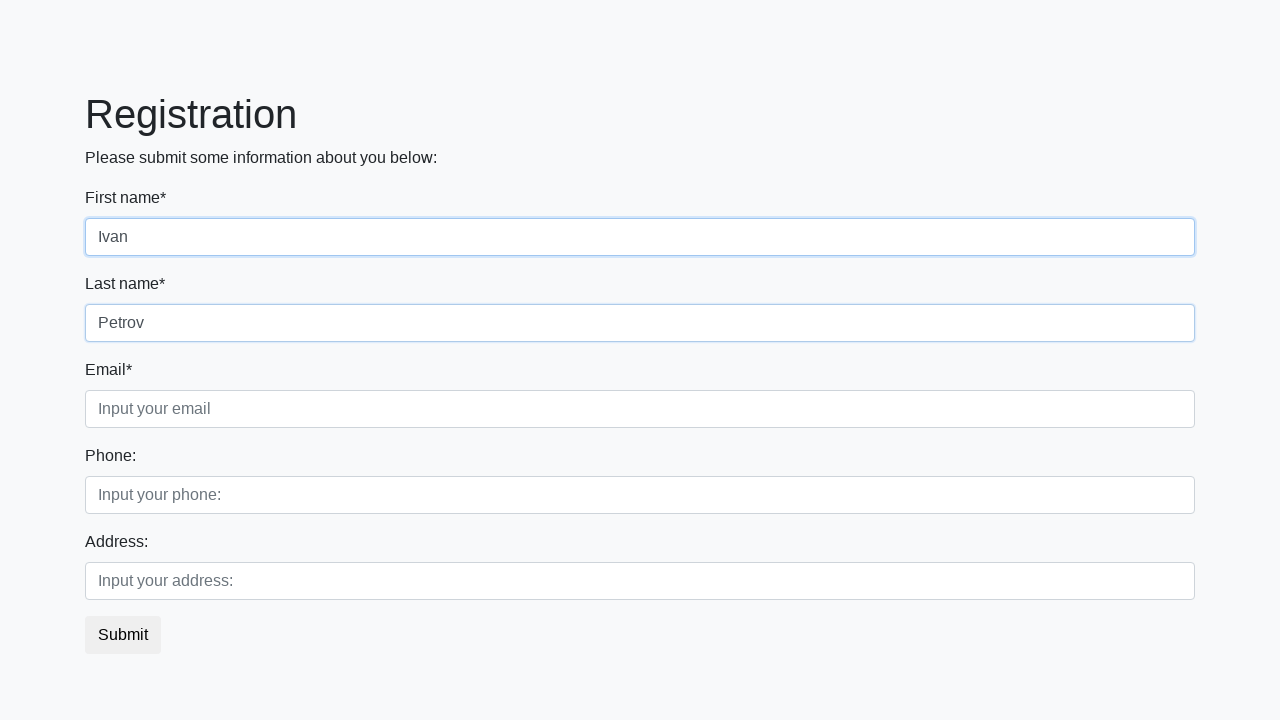

Filled email/phone field with '12345678910' on .first_block .form-control.third
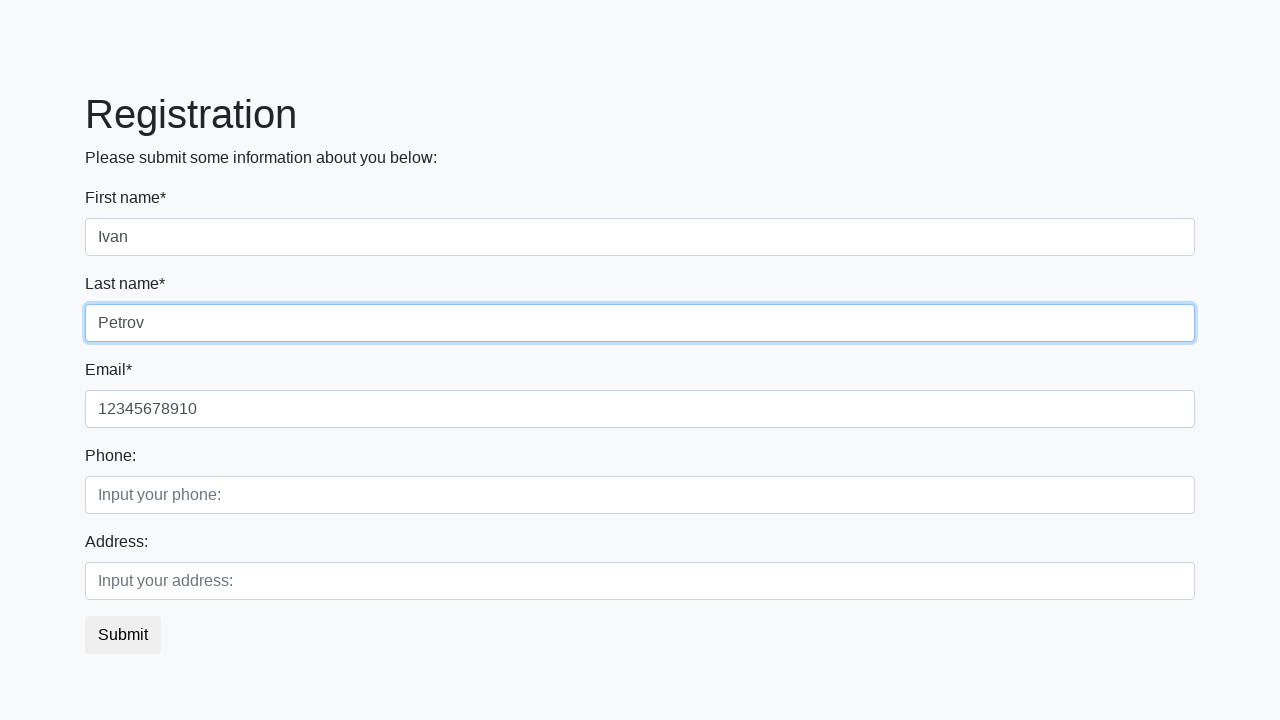

Clicked submit button to register at (123, 635) on button.btn
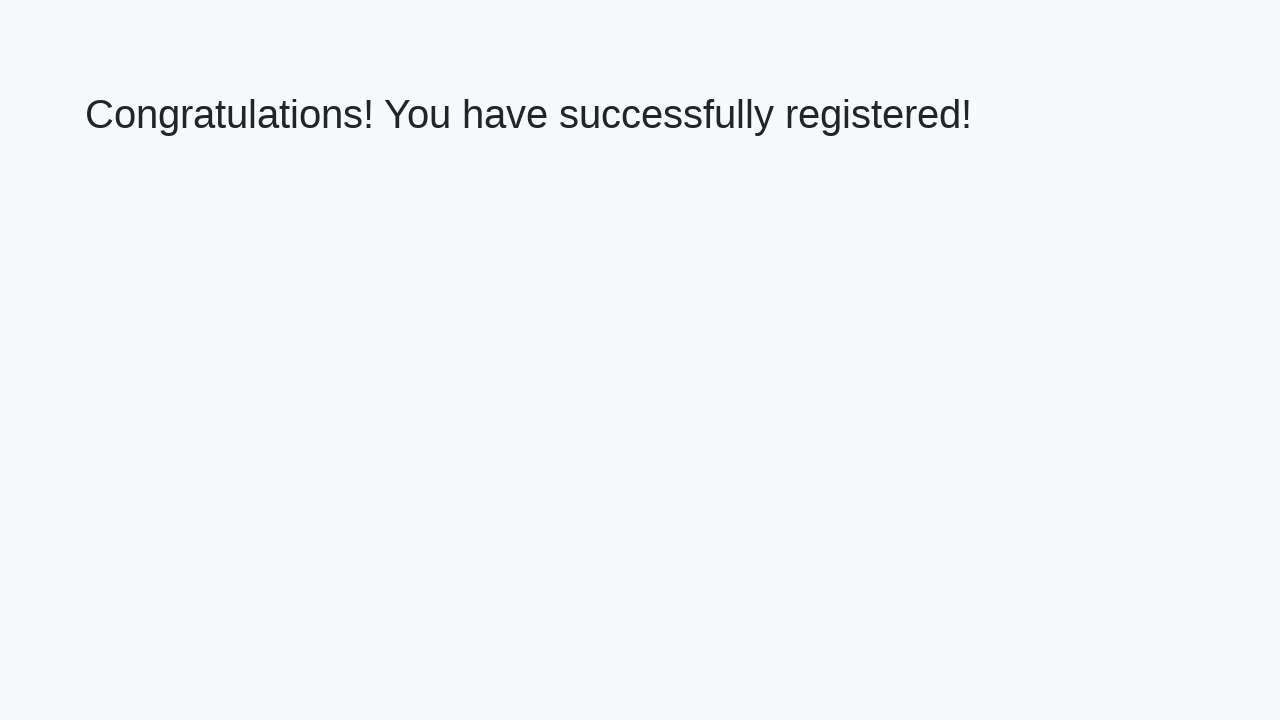

Success message heading loaded
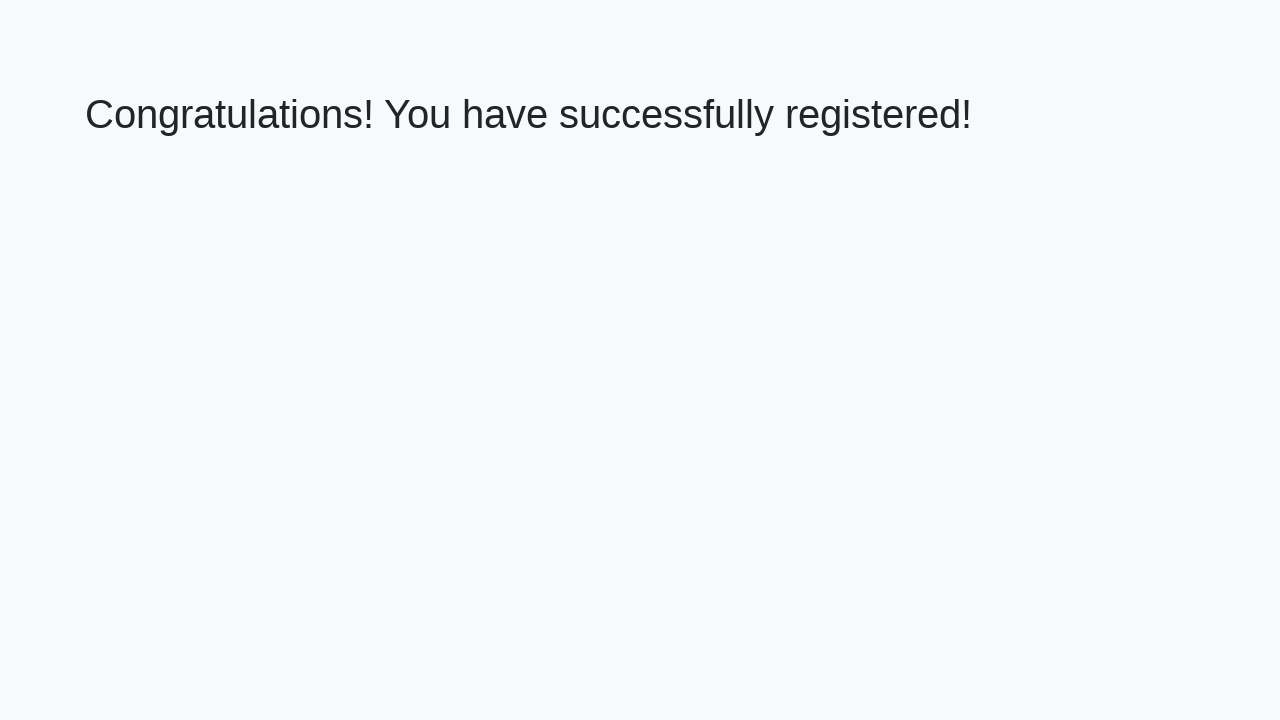

Retrieved success message text
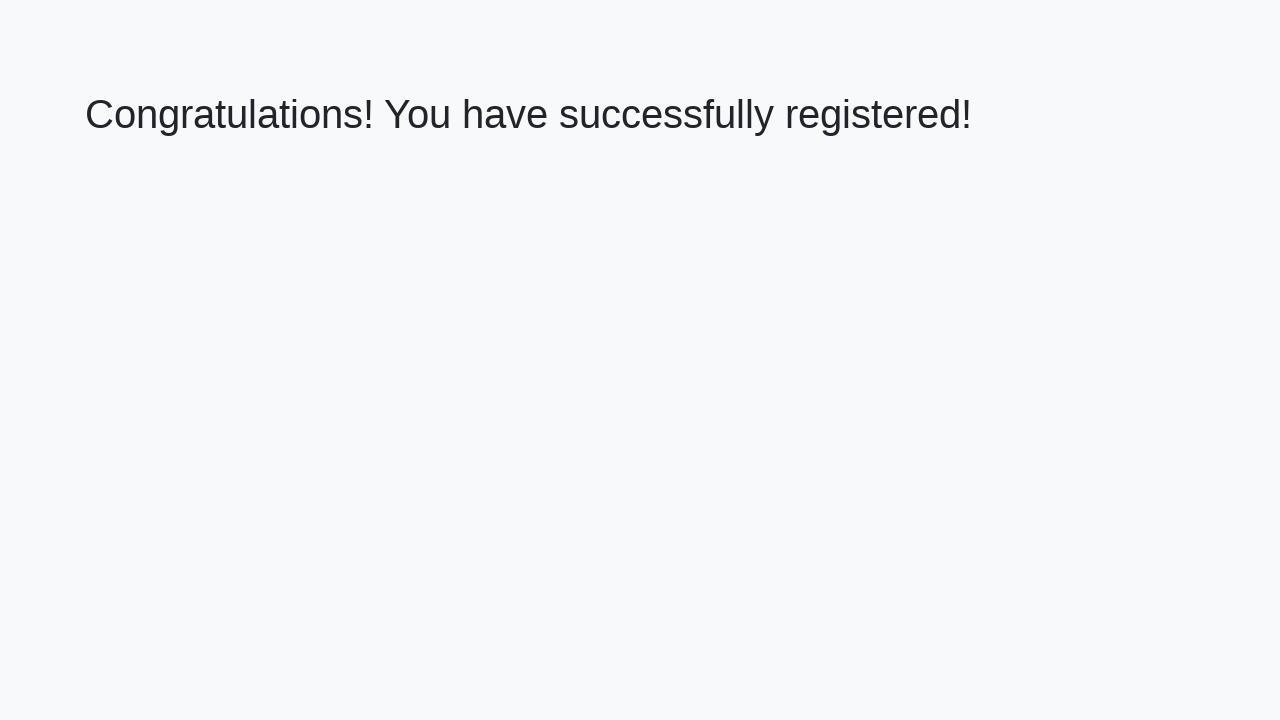

Verified success message: 'Congratulations! You have successfully registered!'
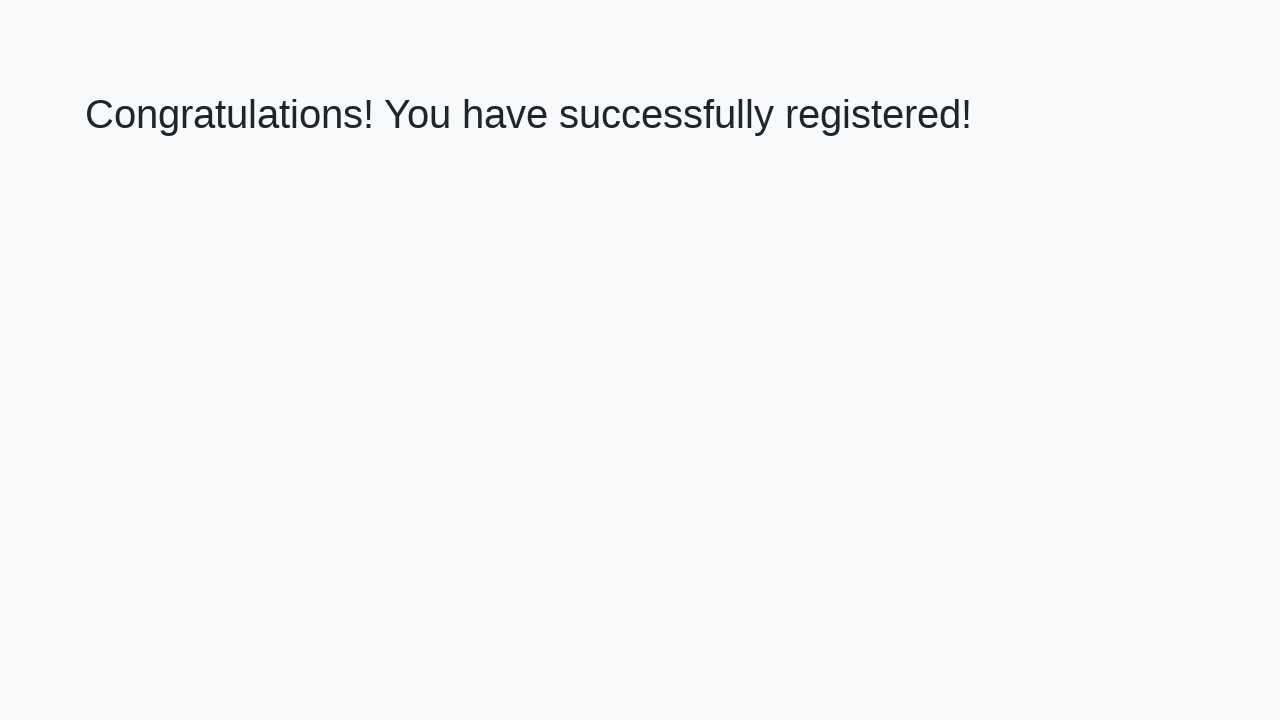

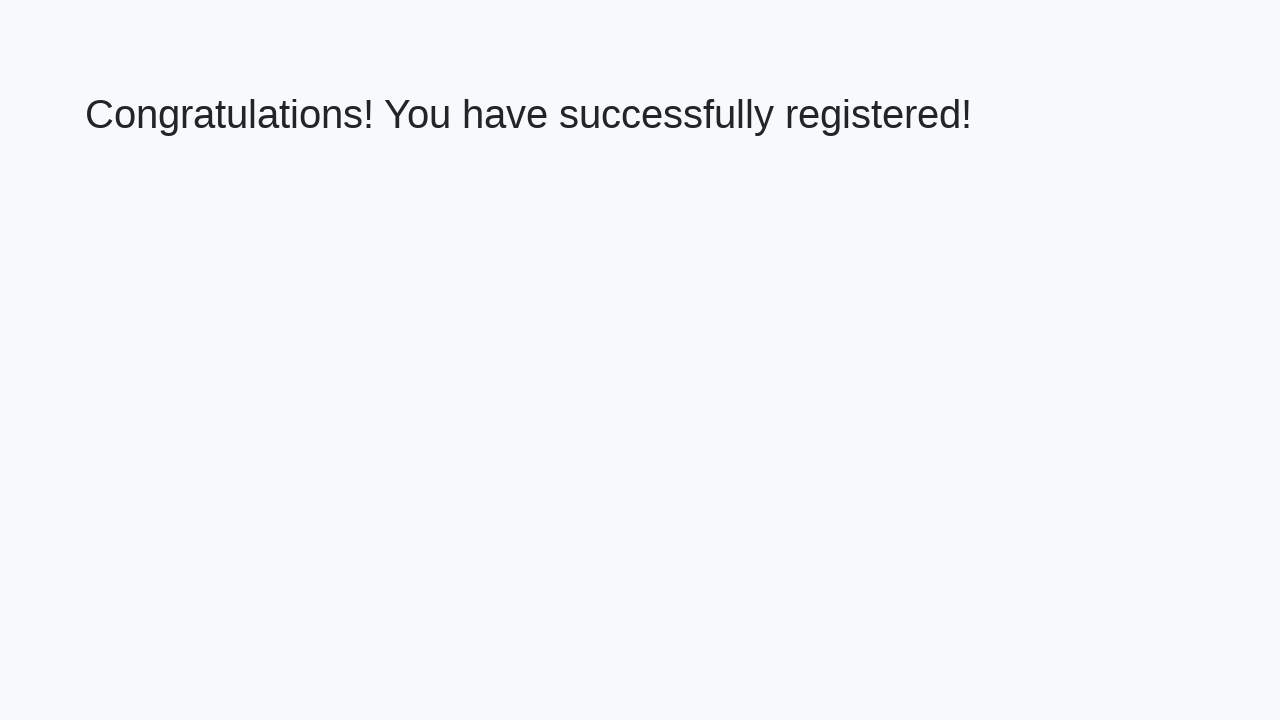